Tests opening footer links in new tabs by sending keyboard shortcuts to each link in the first column of the footer section, then iterates through all opened tabs to verify they loaded successfully

Starting URL: https://qaclickacademy.com/practice.php

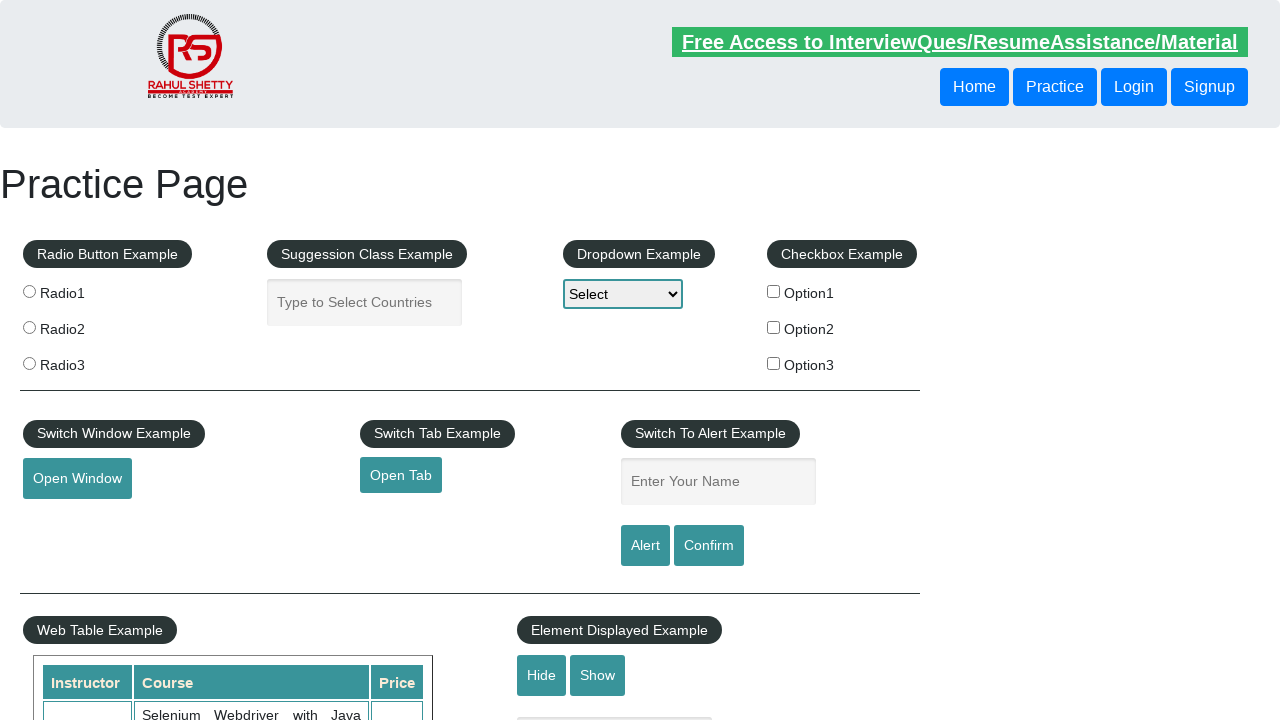

Counted total links on page: 27
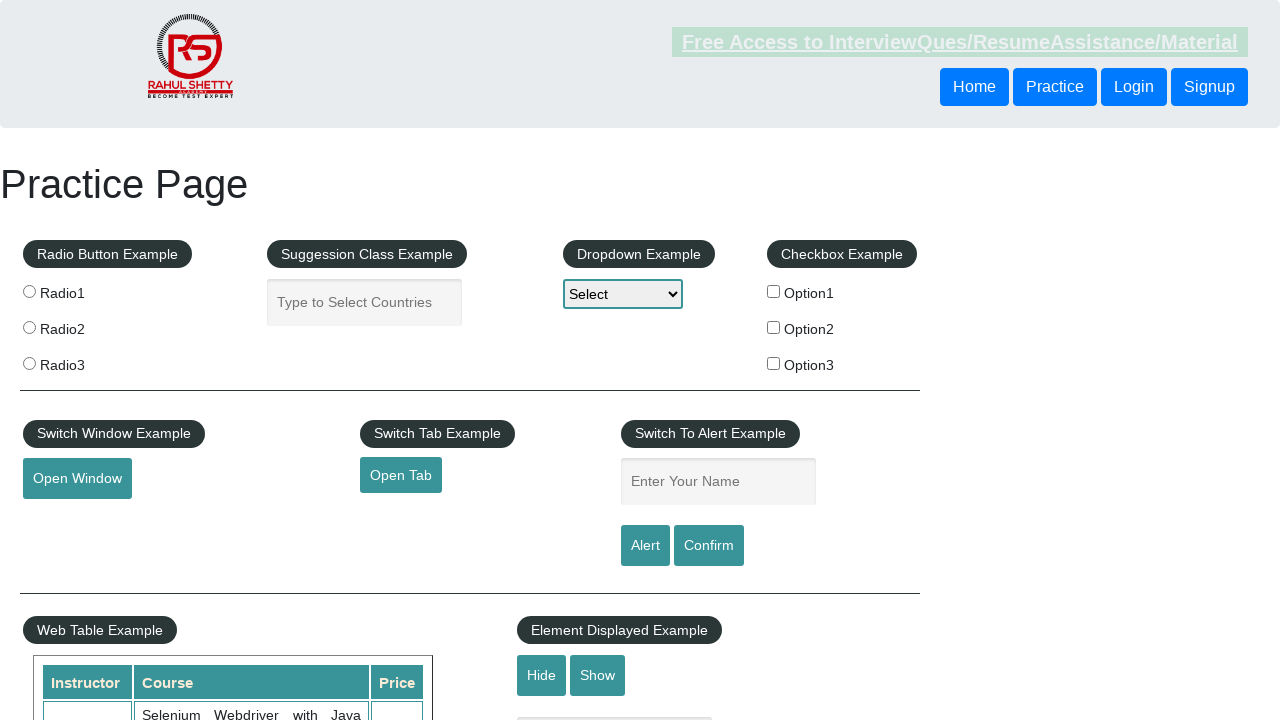

Located footer section with id #gf-BIG
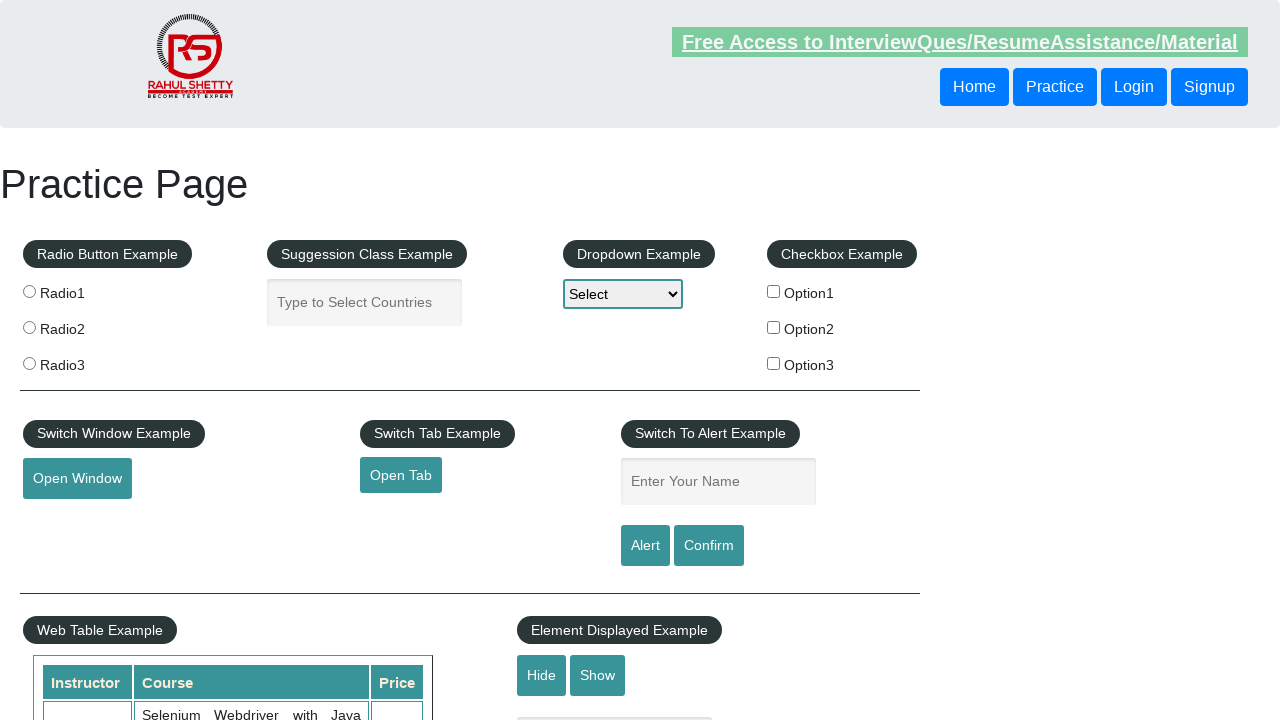

Counted links in footer section: 20
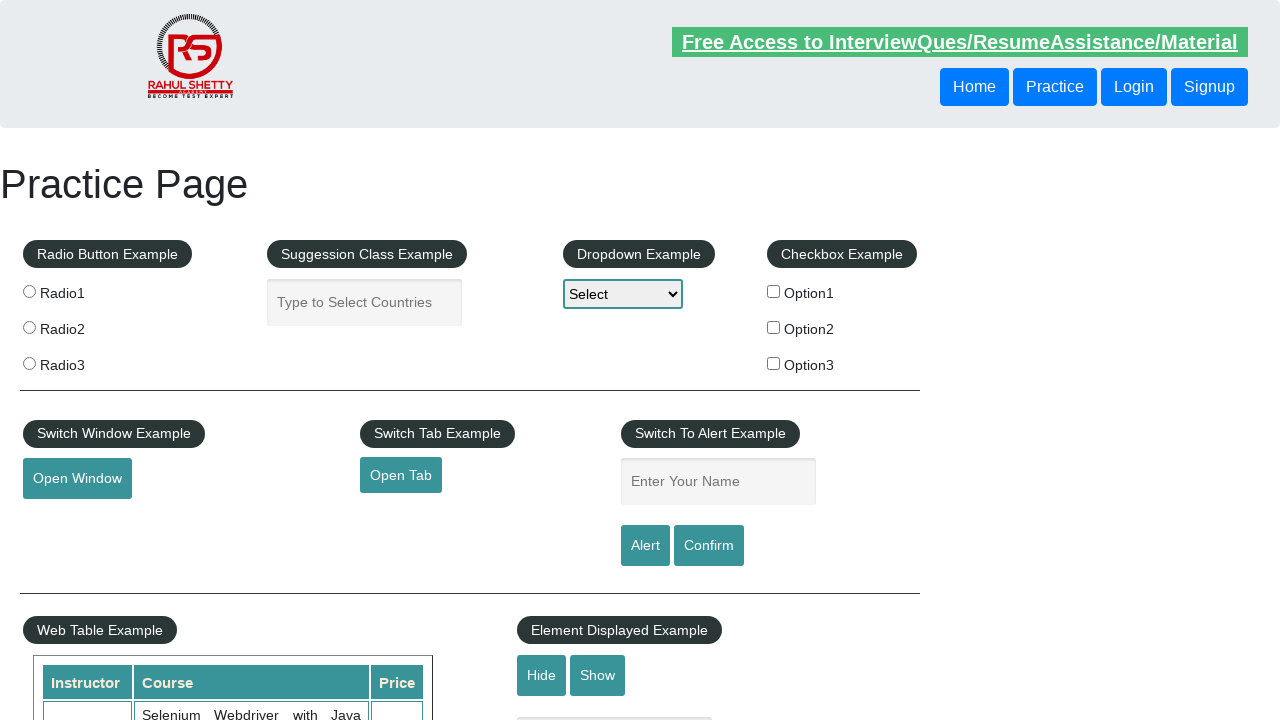

Located first column of footer table
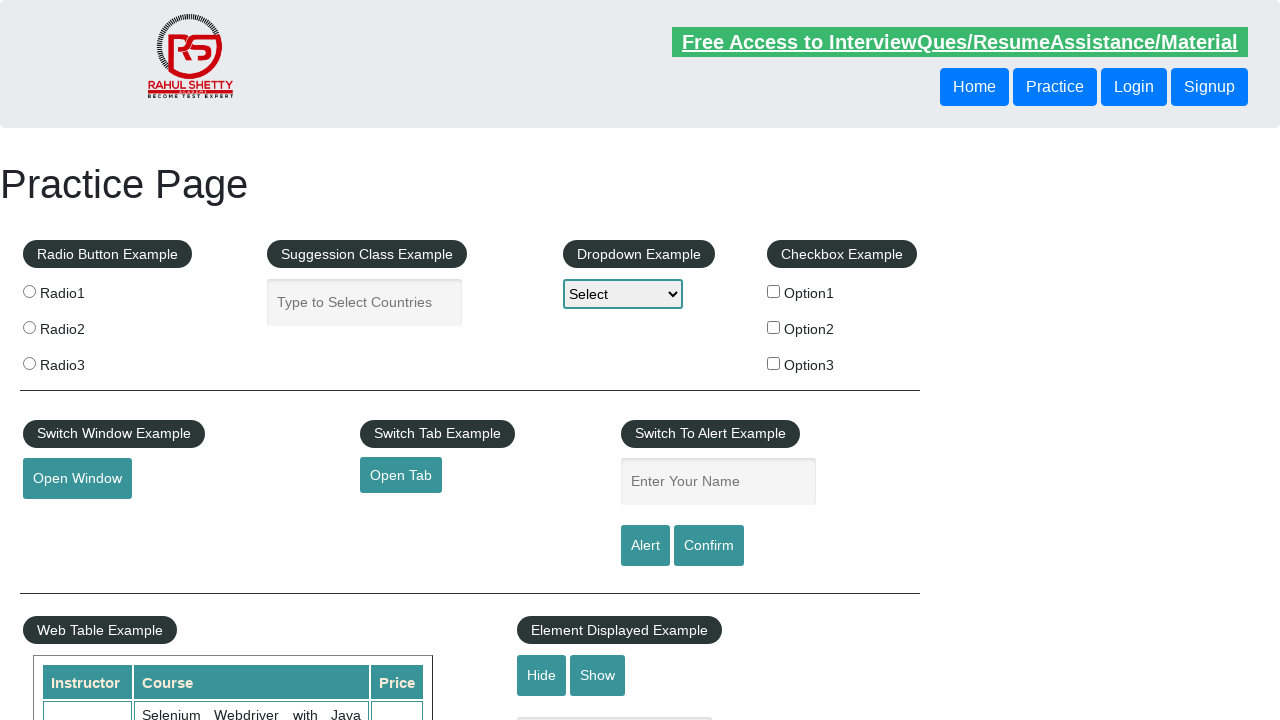

Retrieved all links in first column: 5 links found
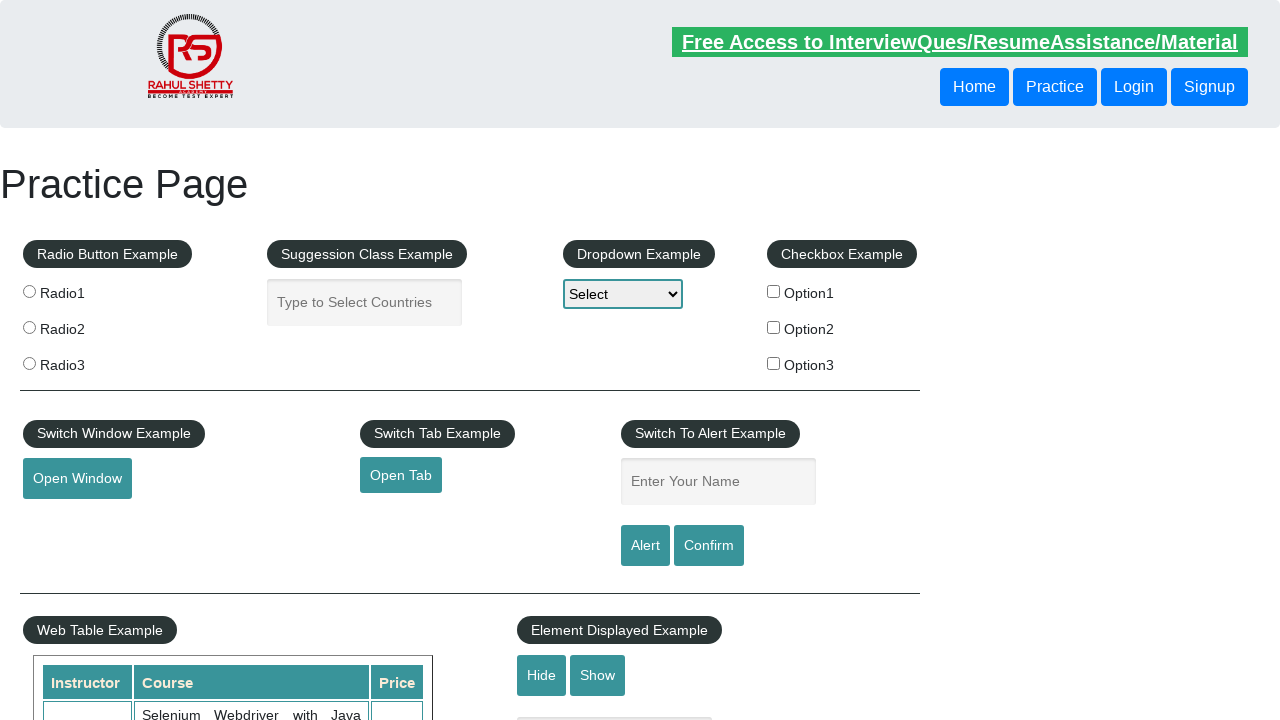

Processing footer link 1 from first column
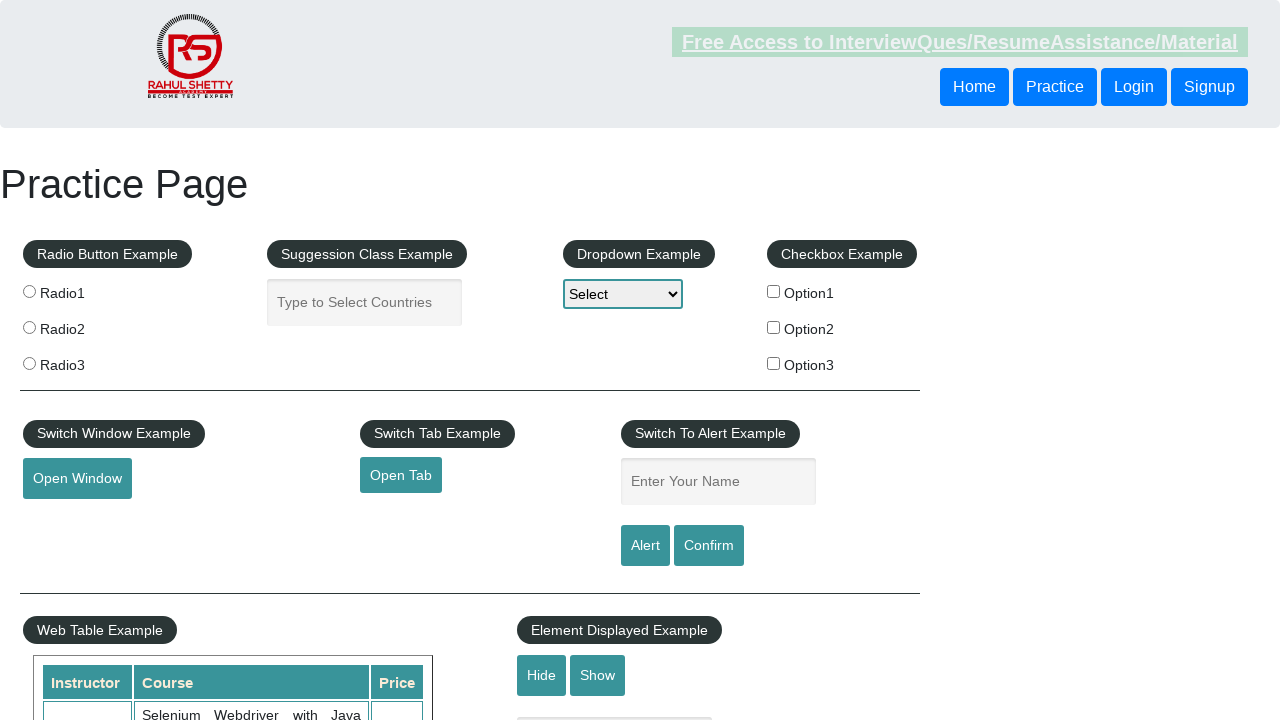

Retrieved href attribute from link: http://www.restapitutorial.com/
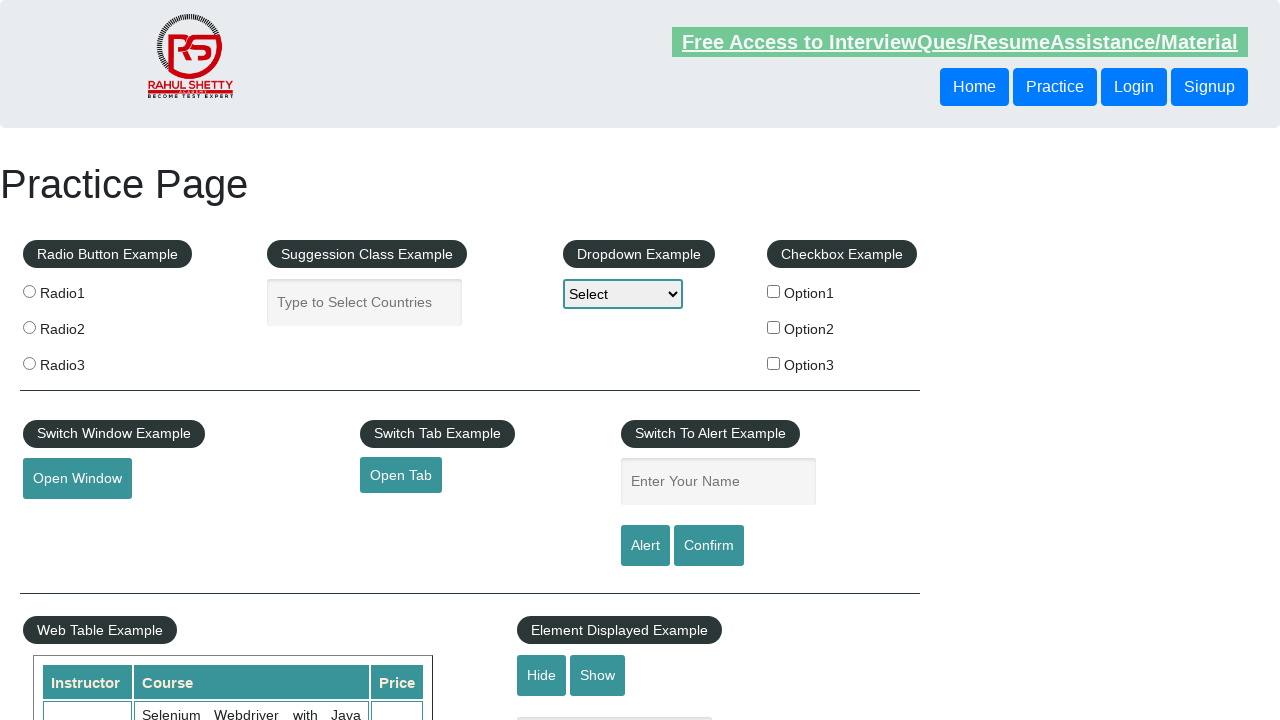

Created new page context for opening link in new tab
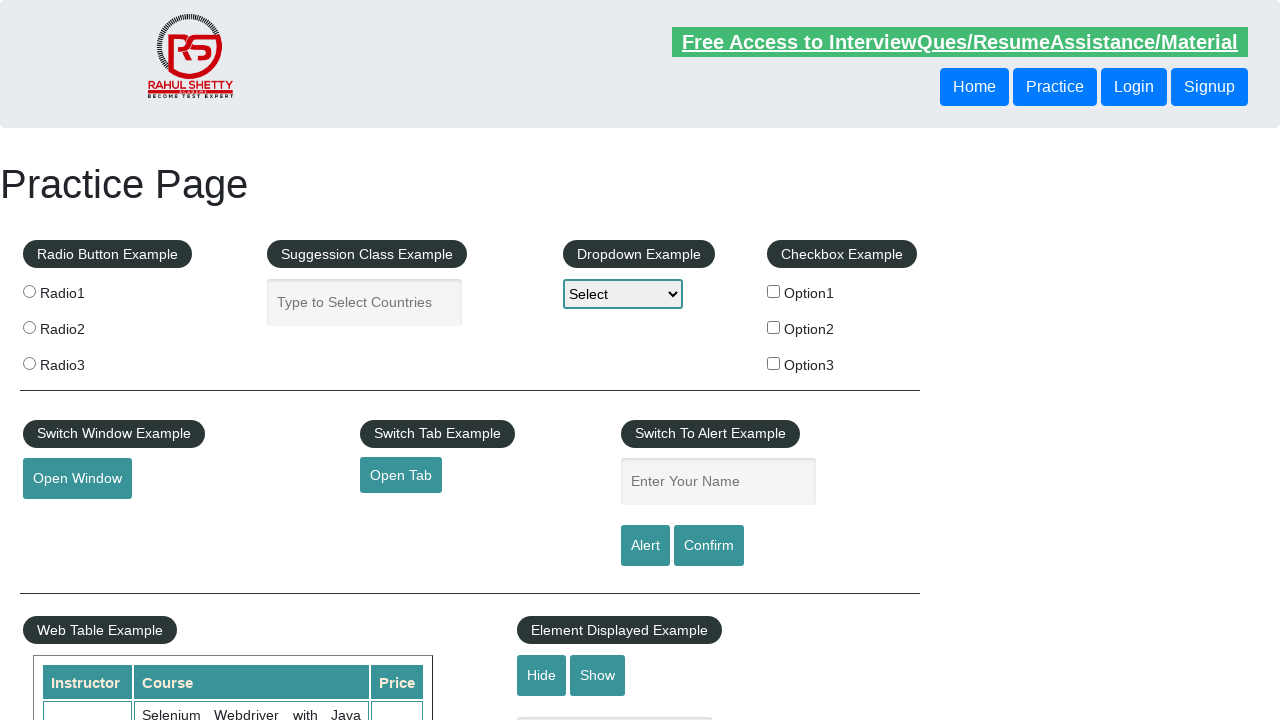

Navigated to link URL in new tab: http://www.restapitutorial.com/
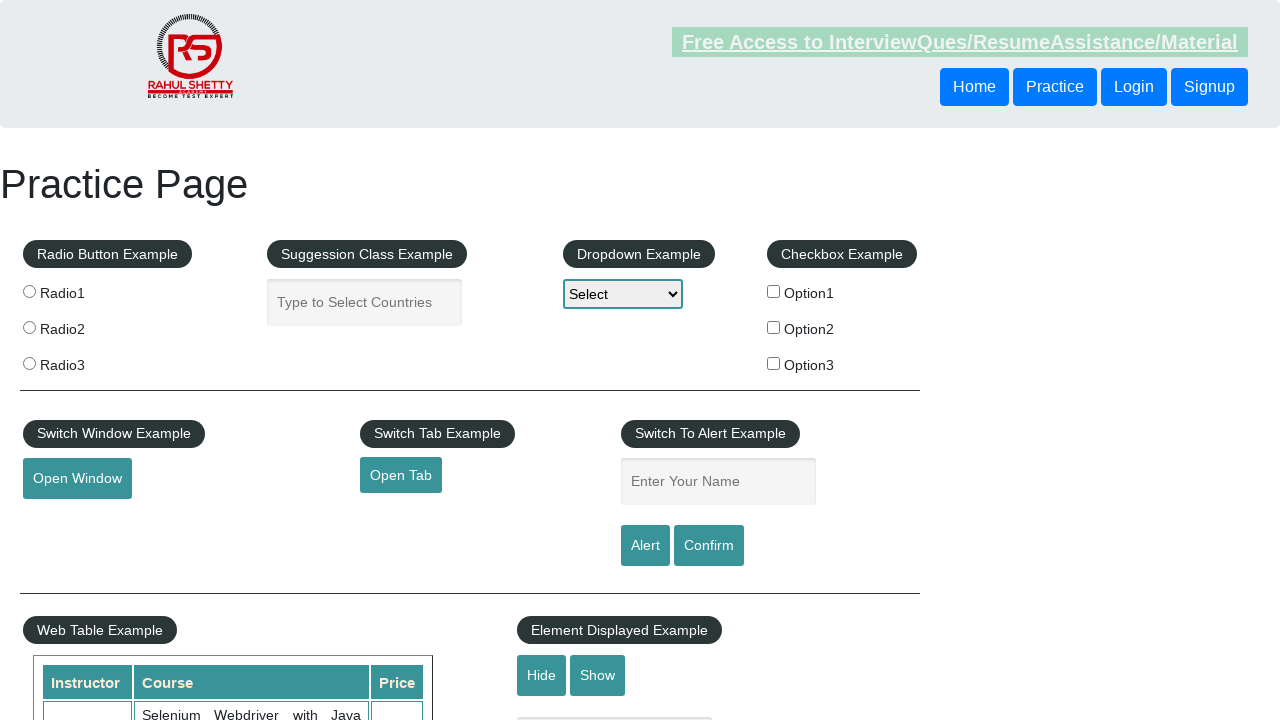

Opened page title: REST API Tutorial
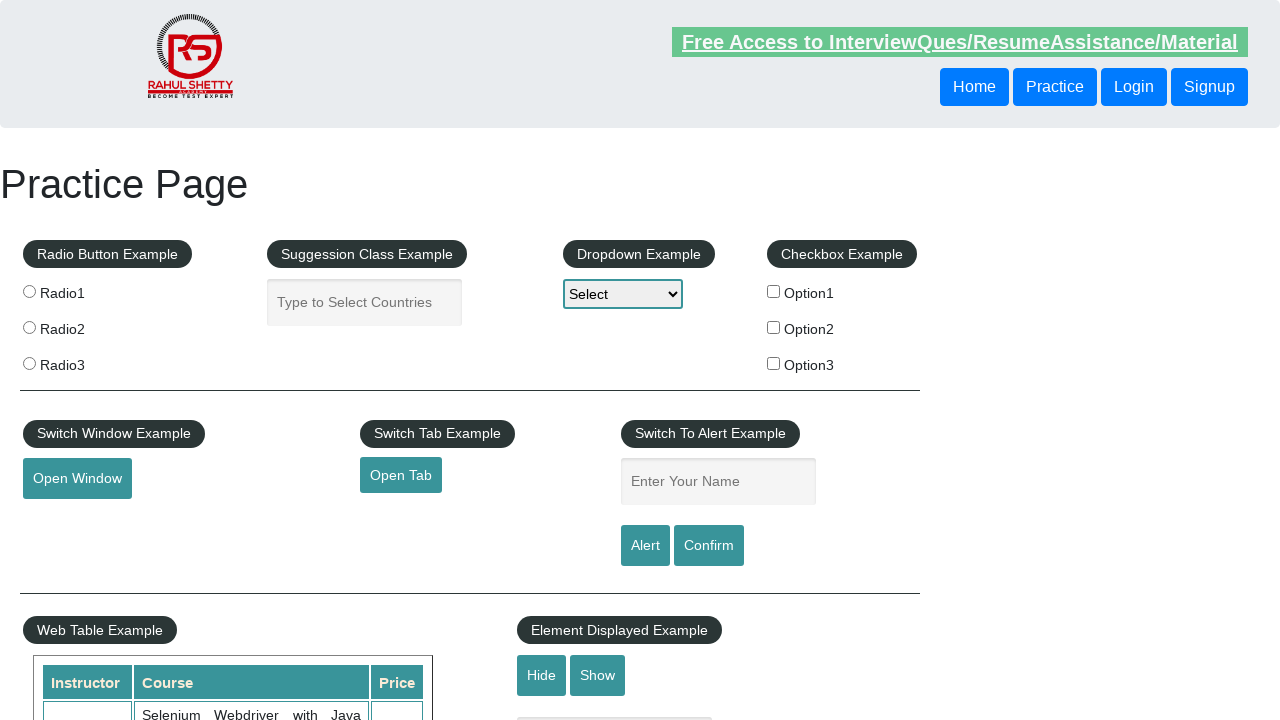

Processing footer link 2 from first column
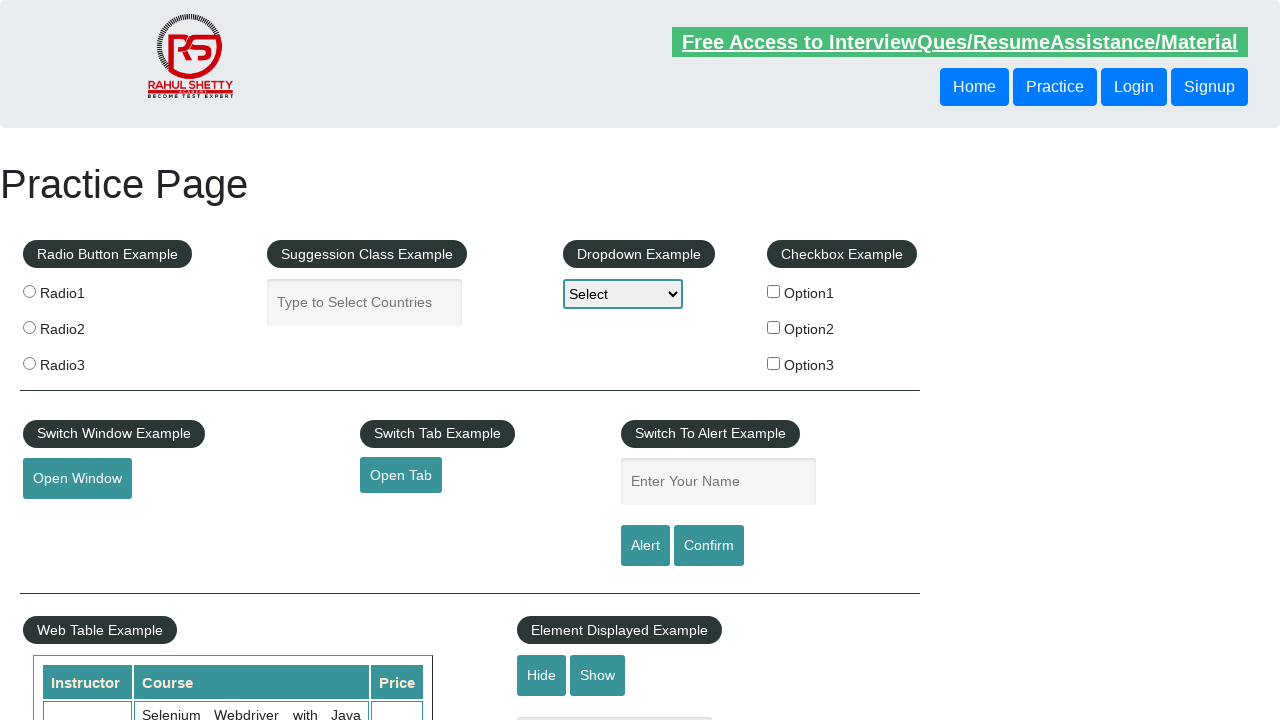

Retrieved href attribute from link: https://www.soapui.org/
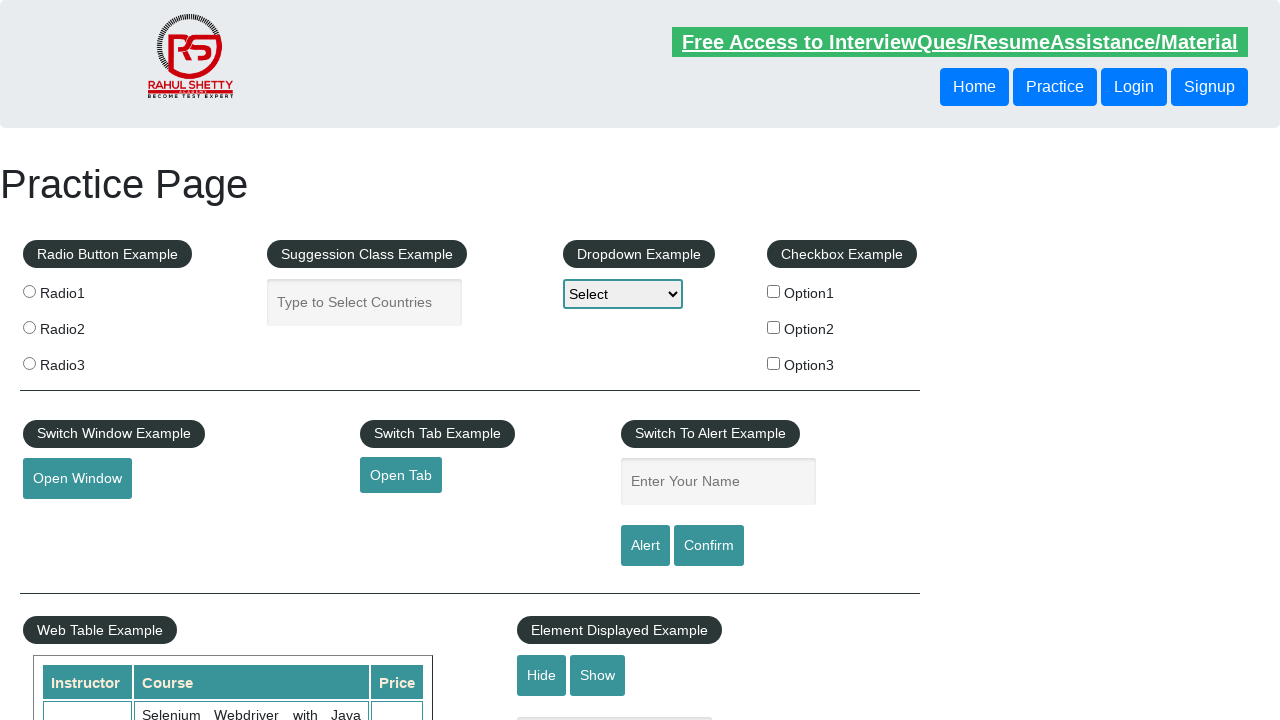

Created new page context for opening link in new tab
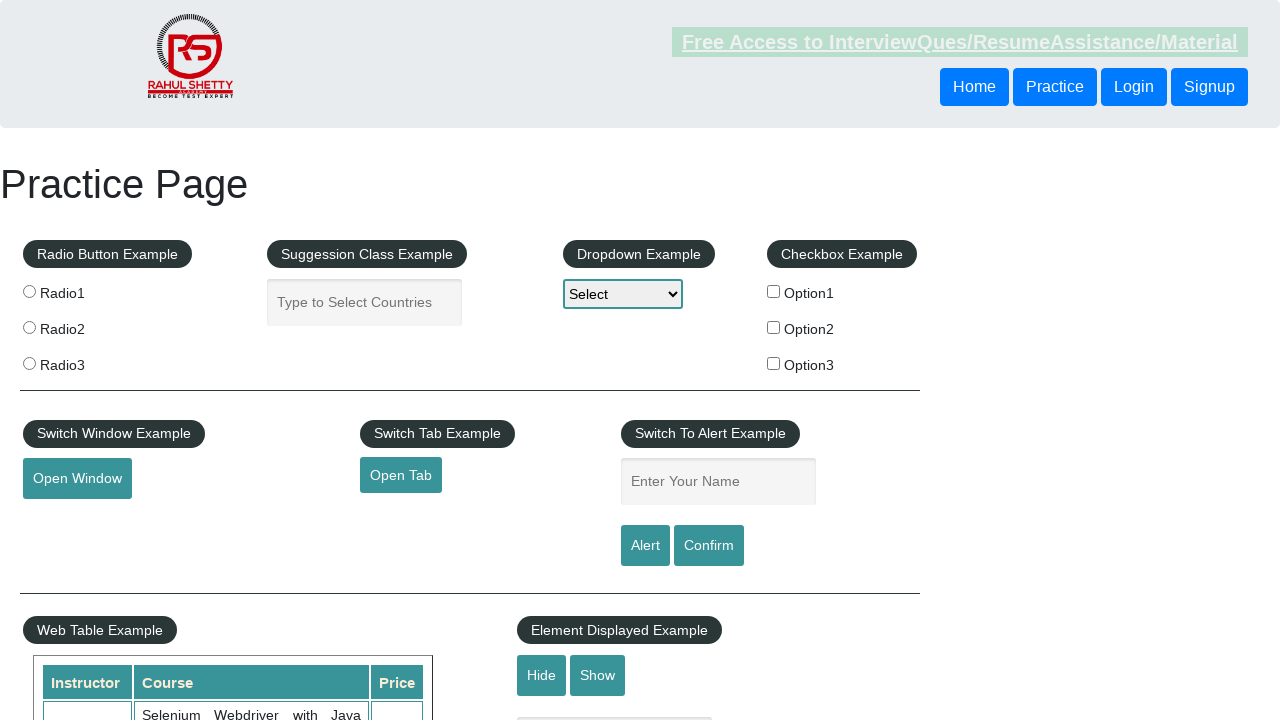

Navigated to link URL in new tab: https://www.soapui.org/
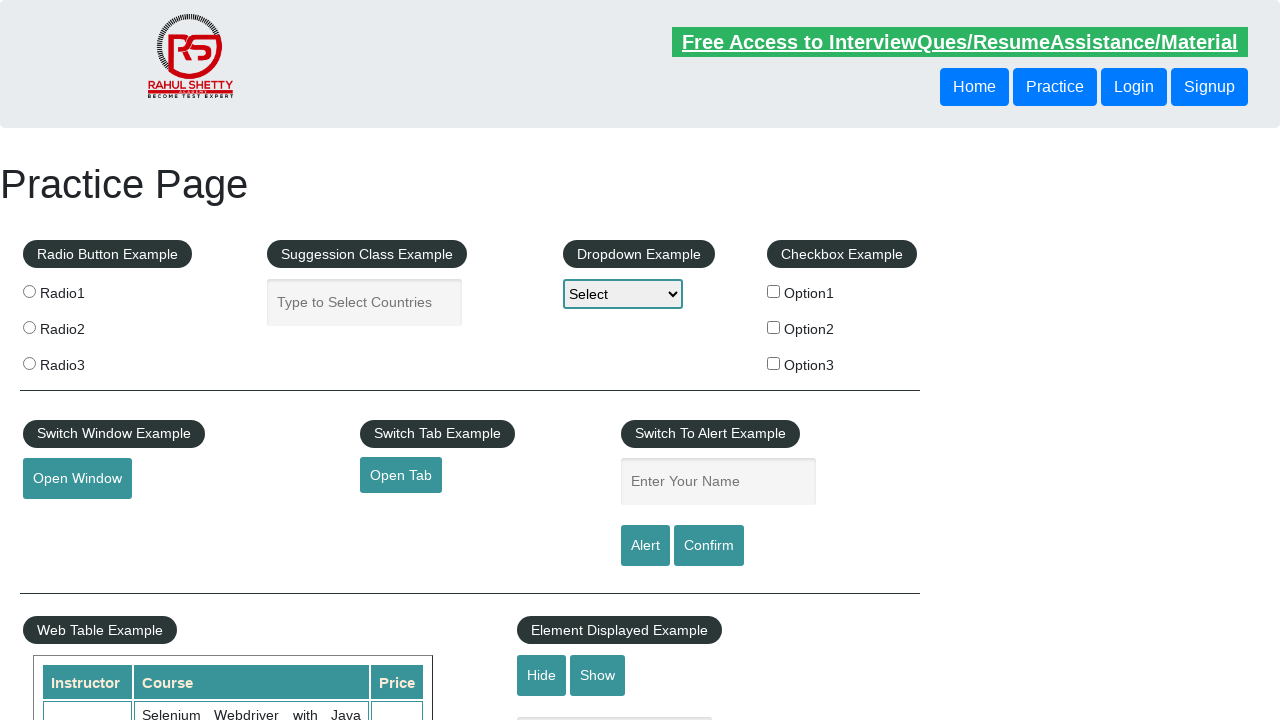

Opened page title: The World’s Most Popular API Testing Tool | SoapUI
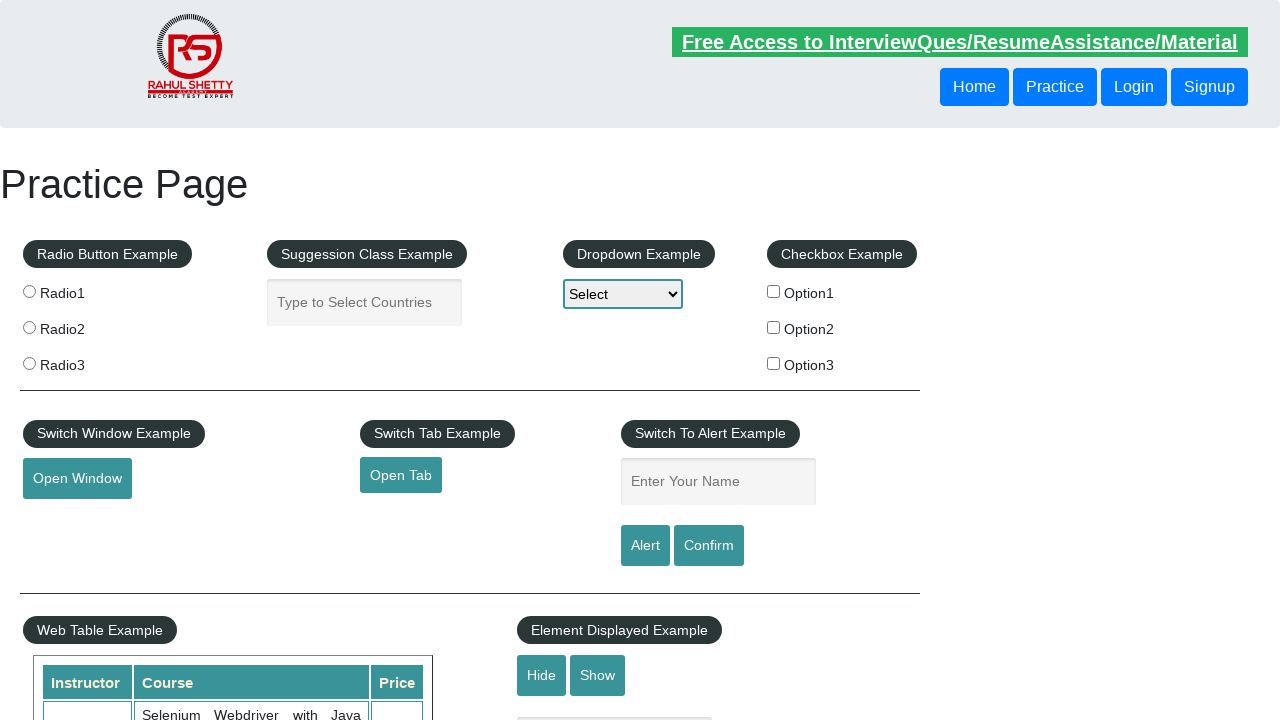

Processing footer link 3 from first column
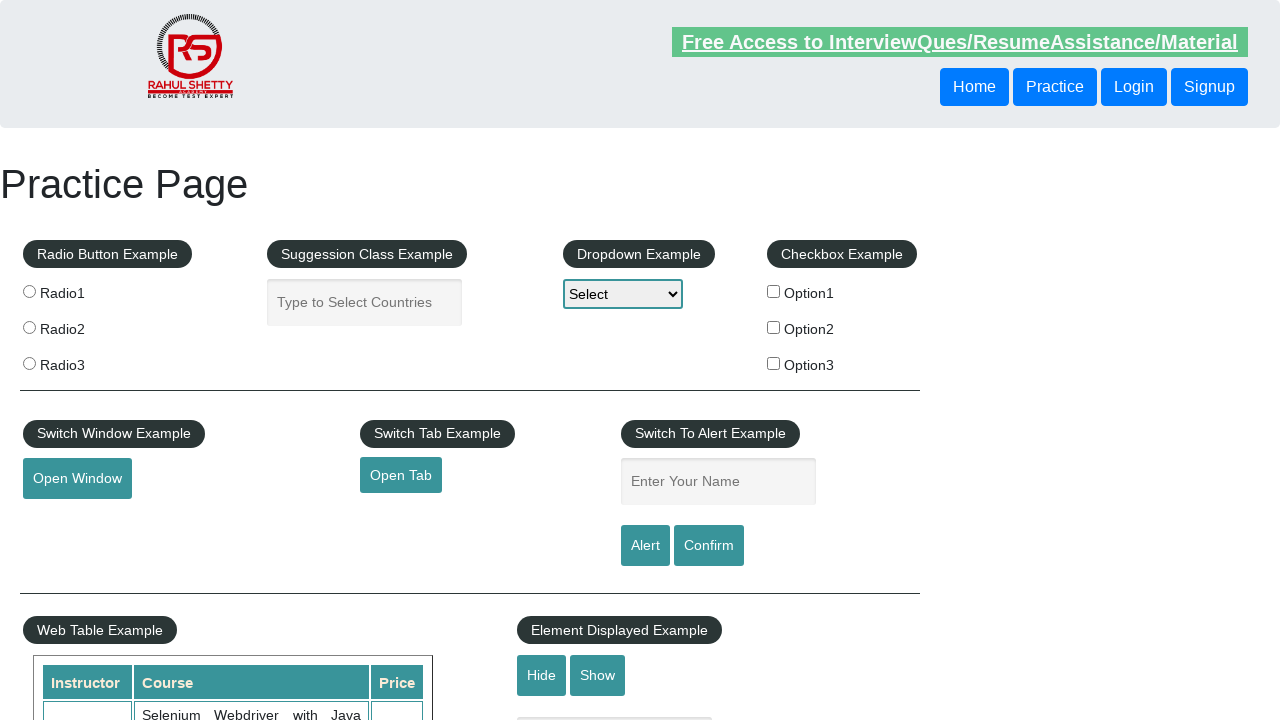

Retrieved href attribute from link: https://courses.rahulshettyacademy.com/p/appium-tutorial
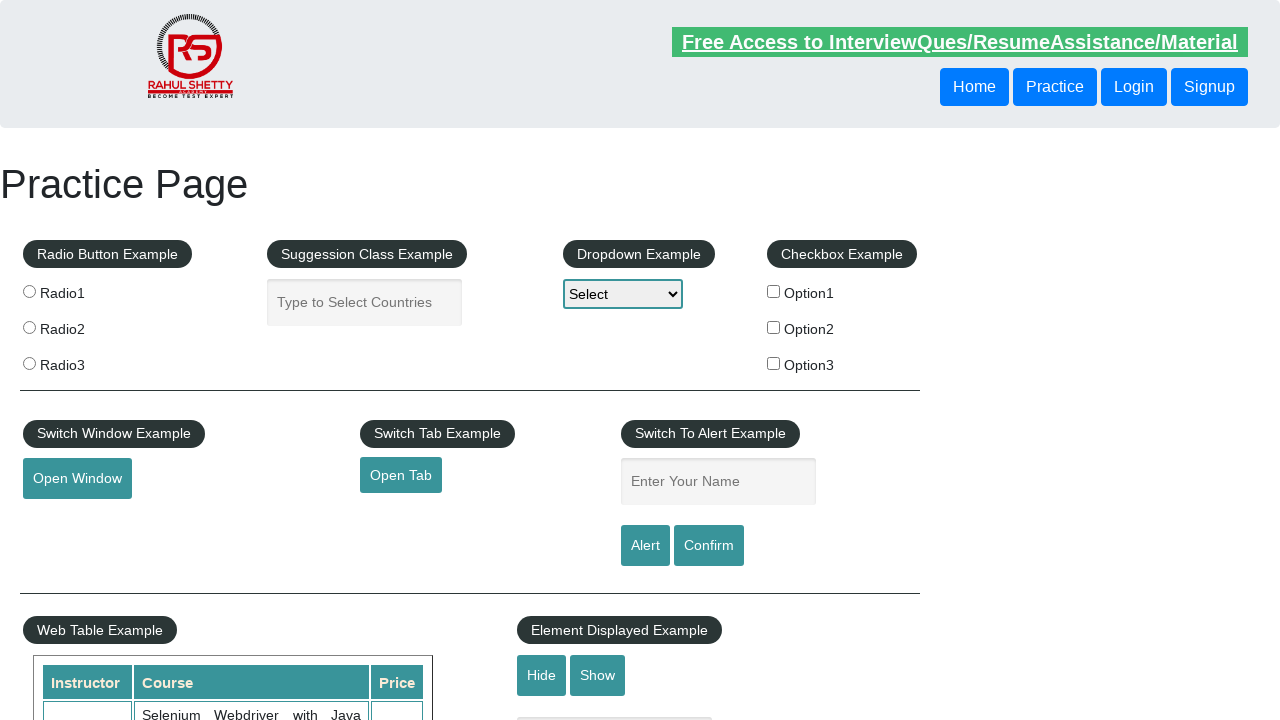

Created new page context for opening link in new tab
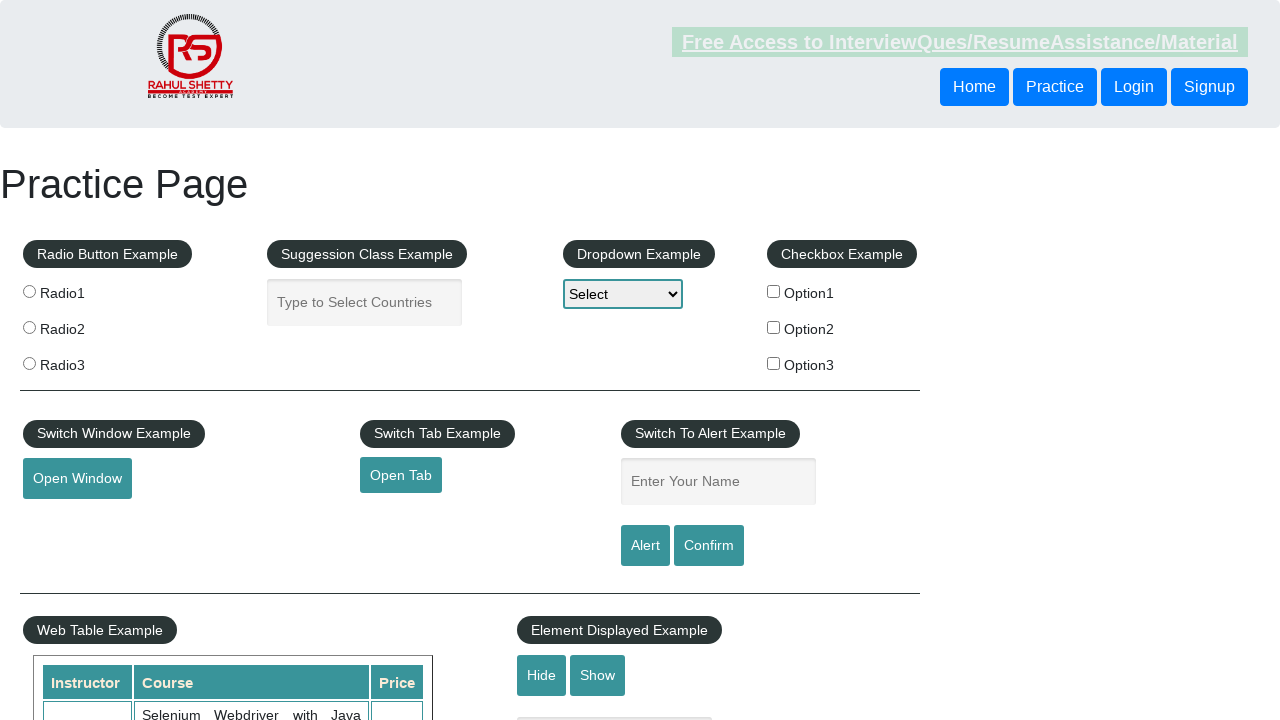

Navigated to link URL in new tab: https://courses.rahulshettyacademy.com/p/appium-tutorial
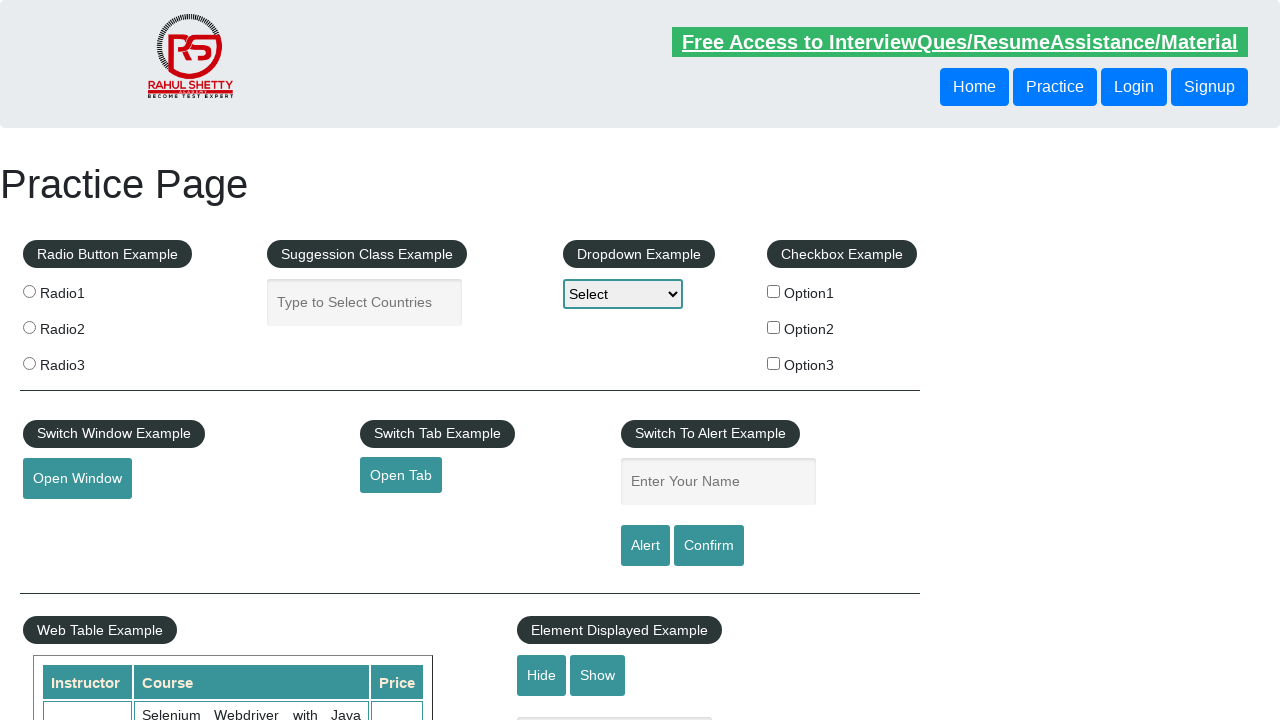

Opened page title: Appium tutorial for Mobile Apps testing | RahulShetty Academy | Rahul
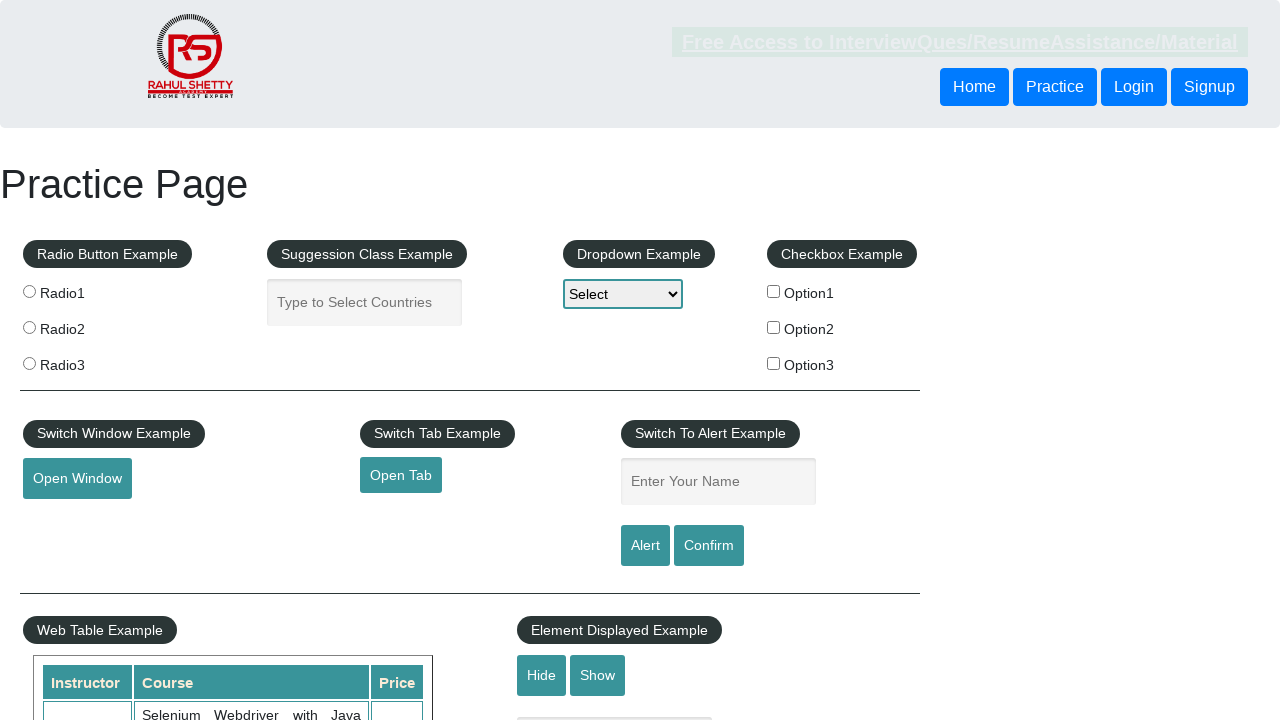

Processing footer link 4 from first column
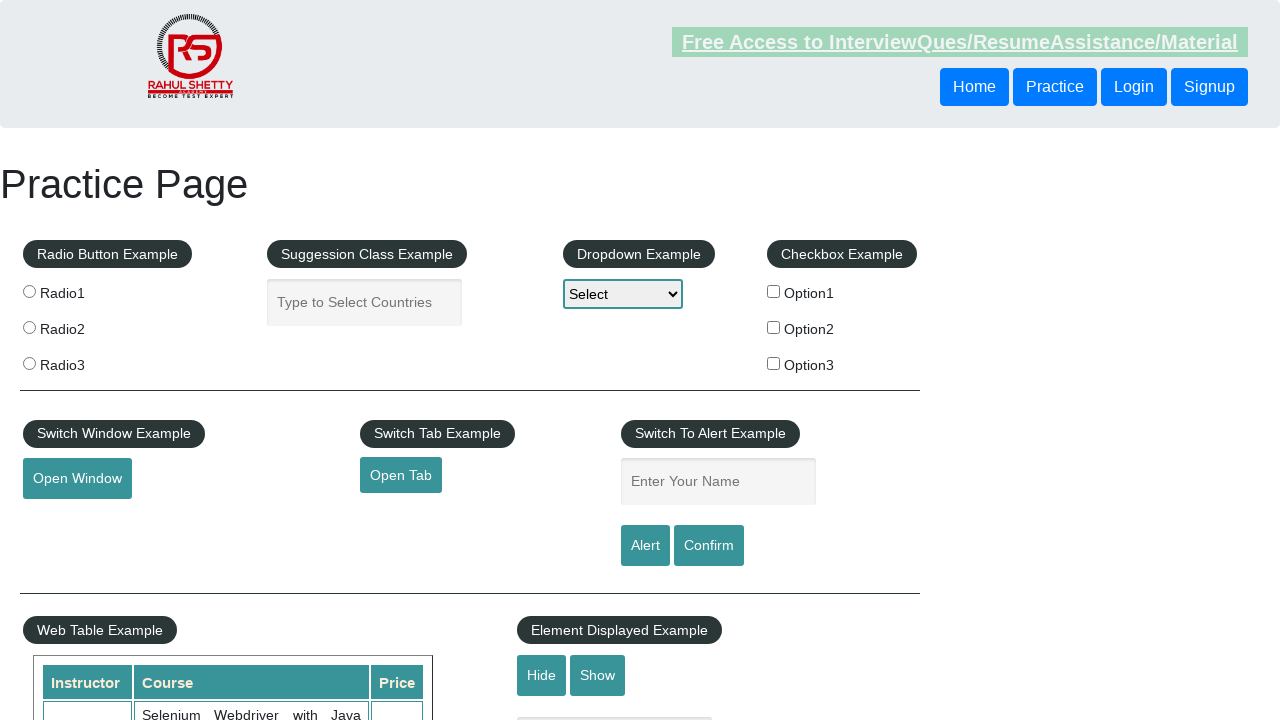

Retrieved href attribute from link: https://jmeter.apache.org/
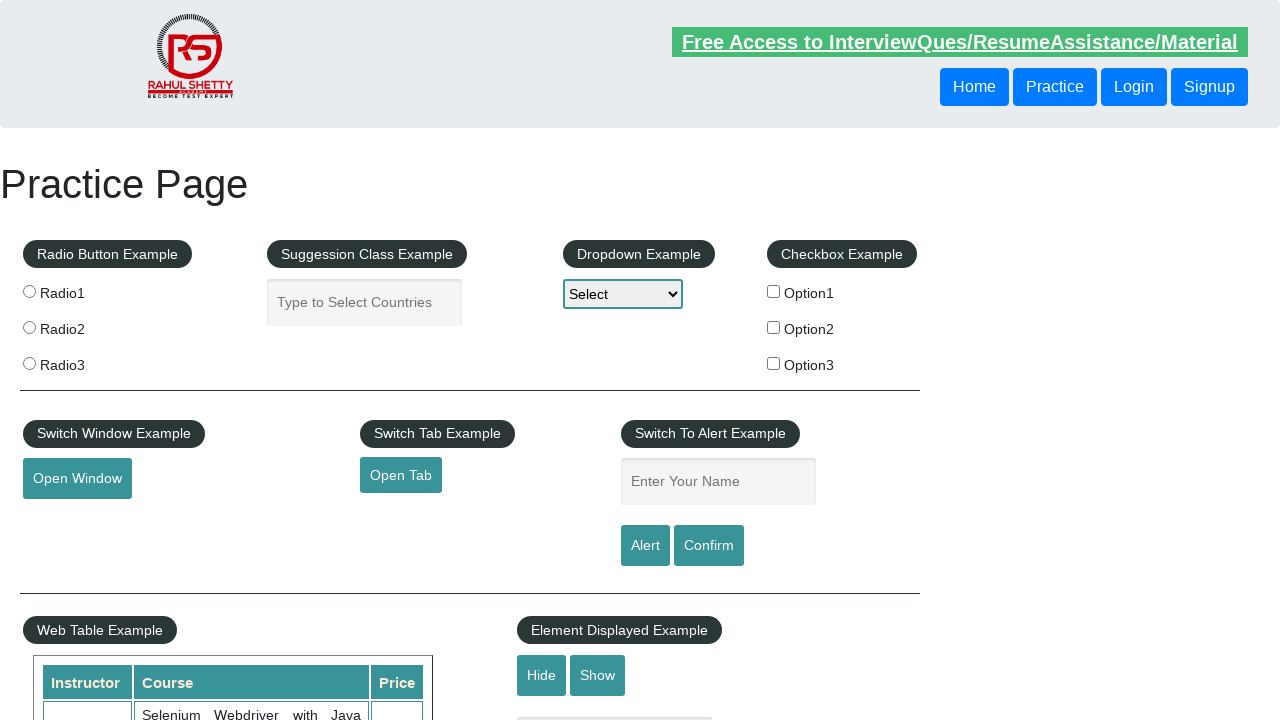

Created new page context for opening link in new tab
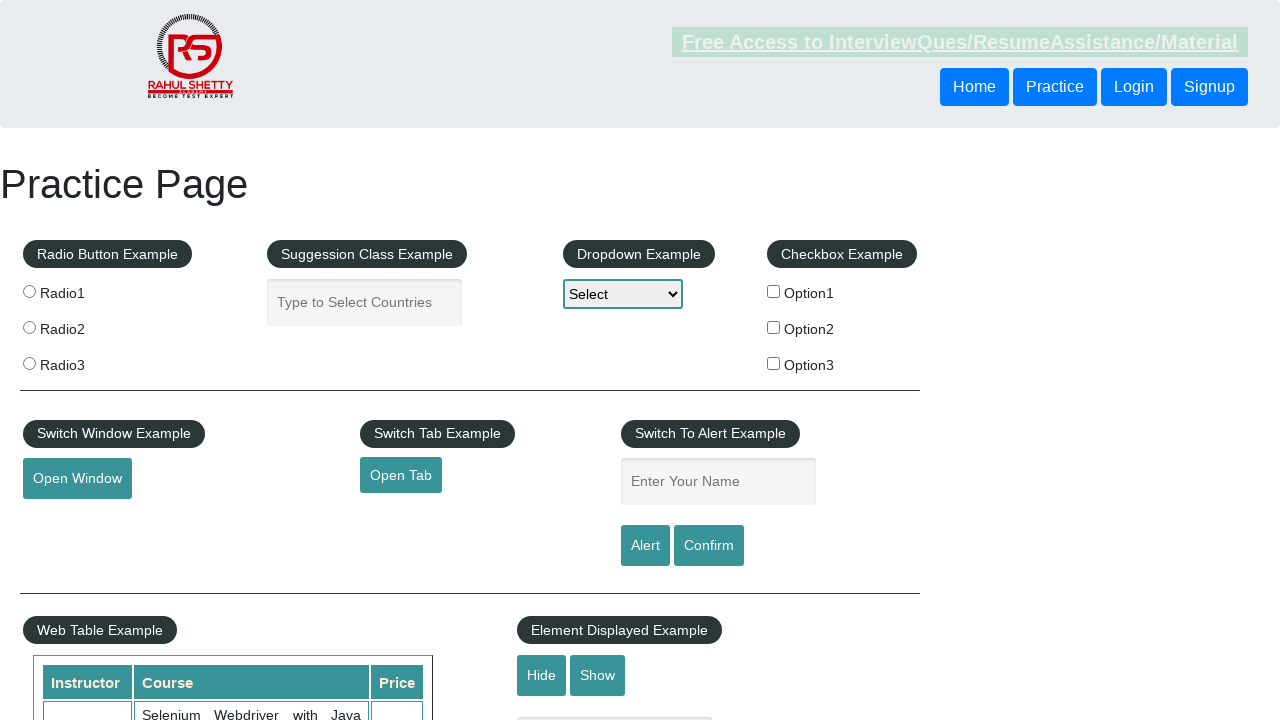

Navigated to link URL in new tab: https://jmeter.apache.org/
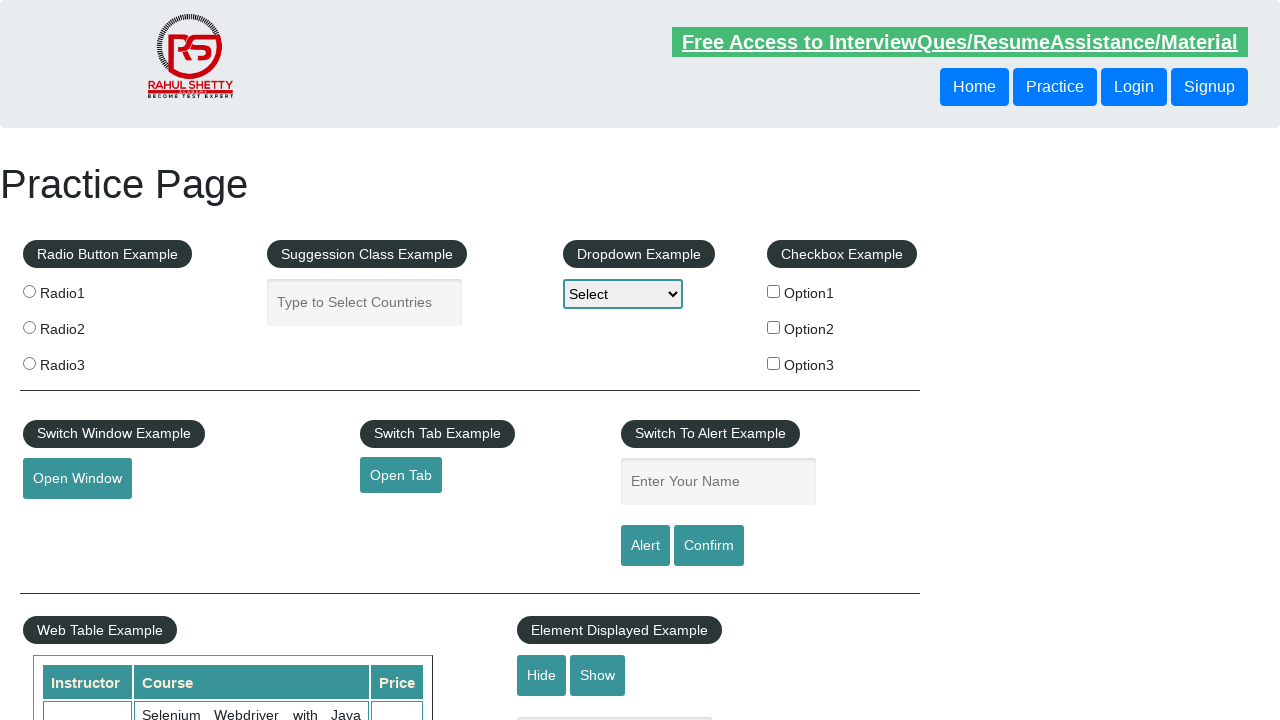

Opened page title: Apache JMeter - Apache JMeter™
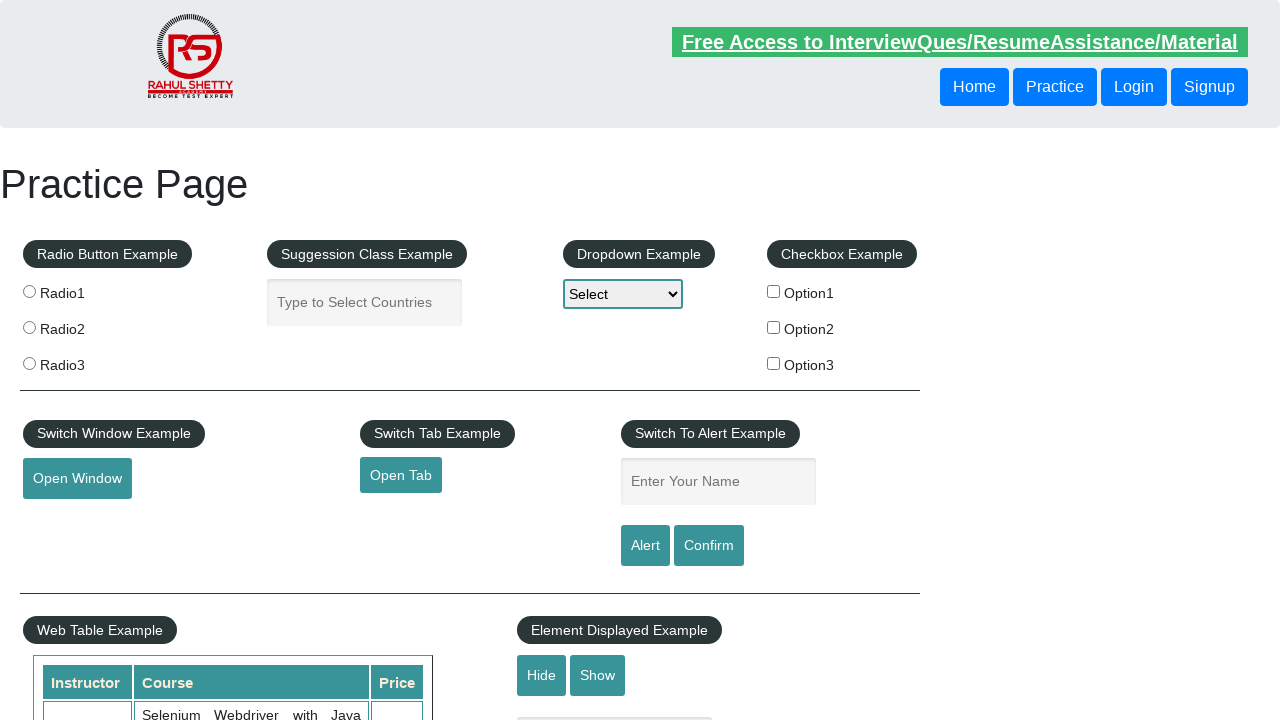

Verifying all open pages loaded successfully
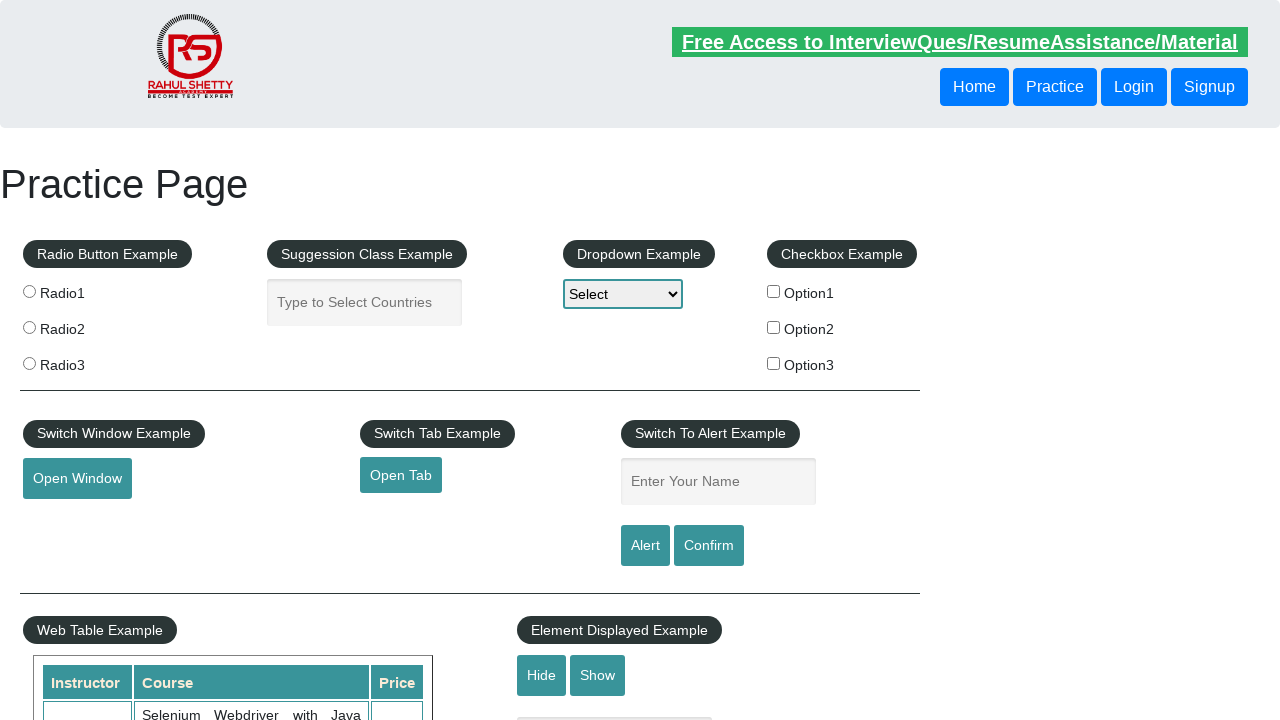

Verified page loaded with title: Practice Page
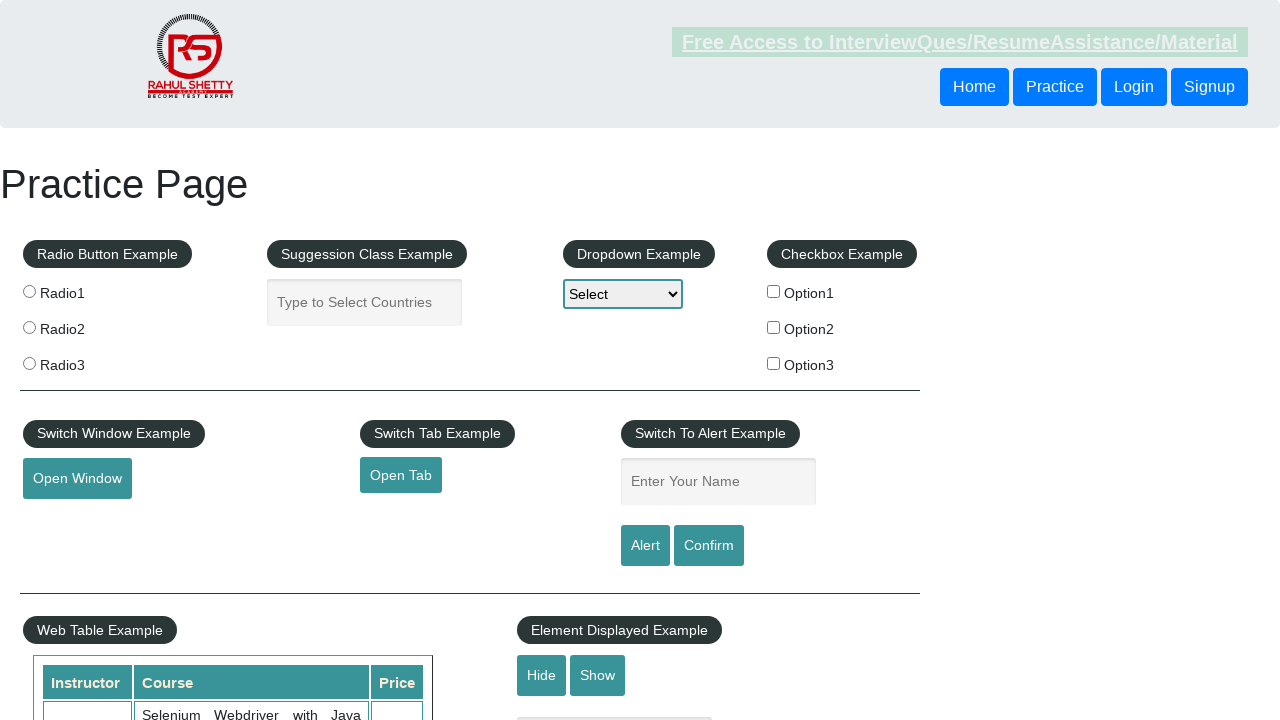

Verified page loaded with title: REST API Tutorial
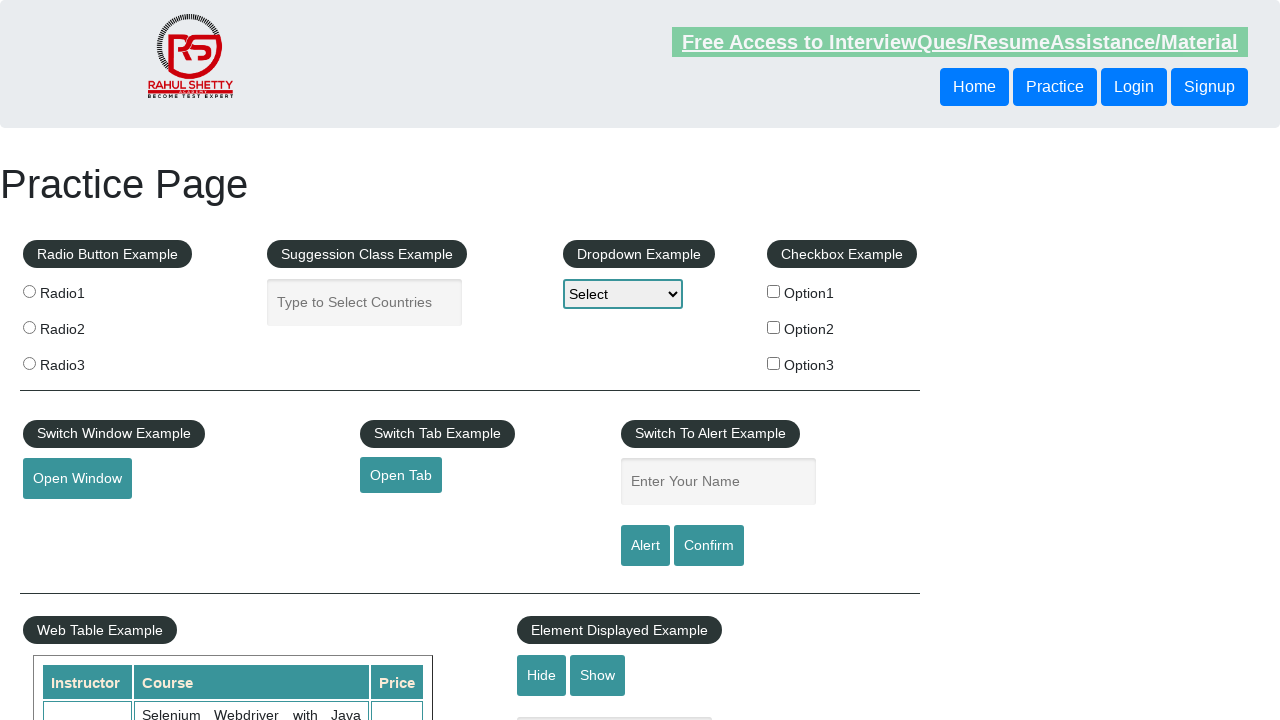

Verified page loaded with title: The World’s Most Popular API Testing Tool | SoapUI
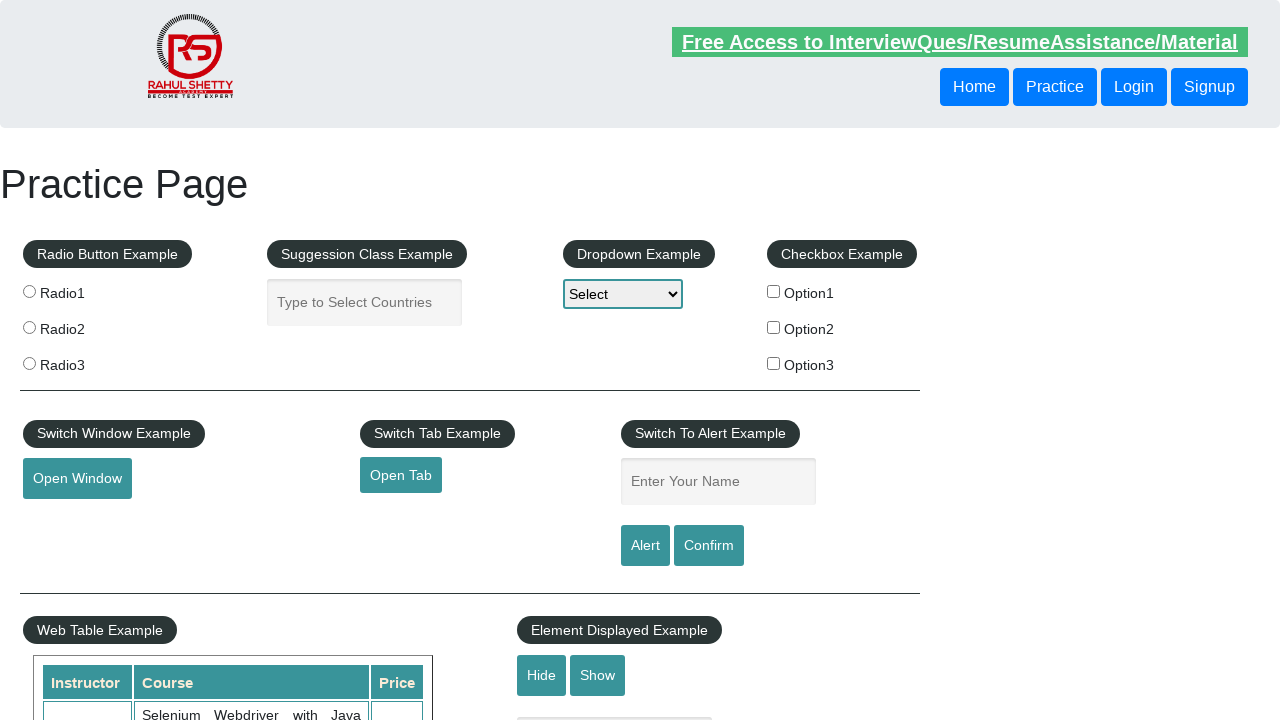

Verified page loaded with title: Appium tutorial for Mobile Apps testing | RahulShetty Academy | Rahul
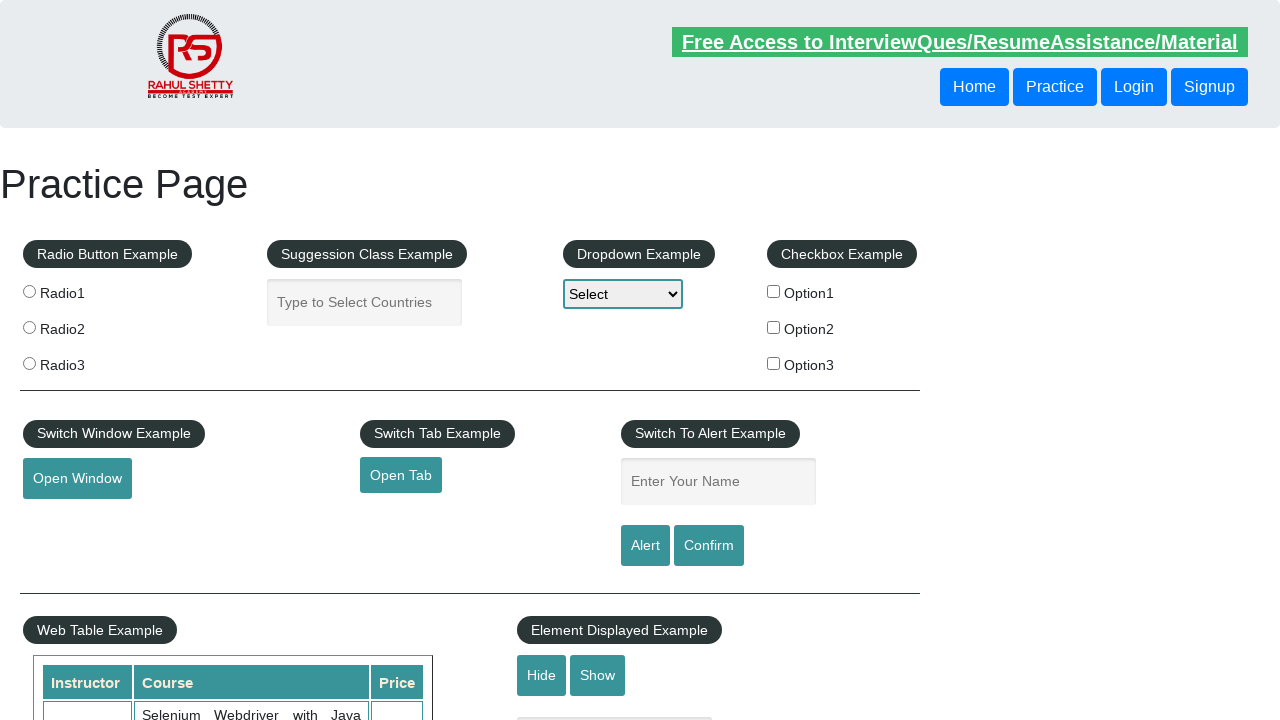

Verified page loaded with title: Apache JMeter - Apache JMeter™
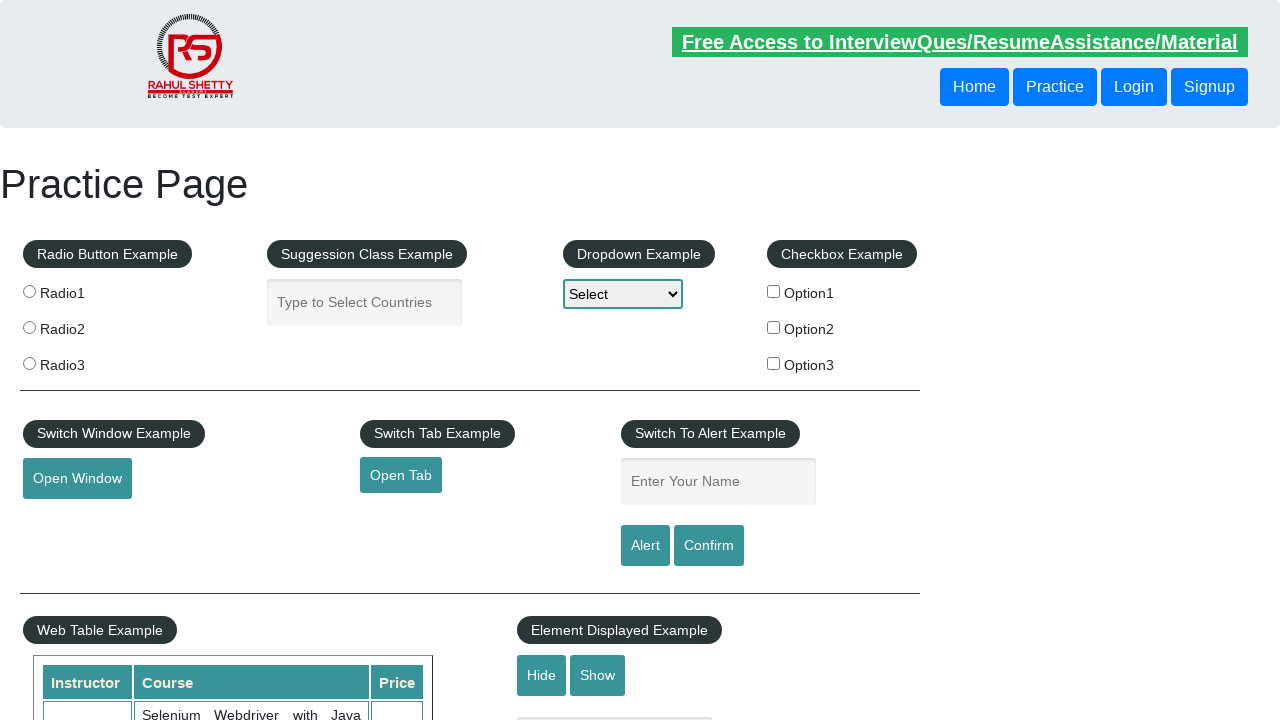

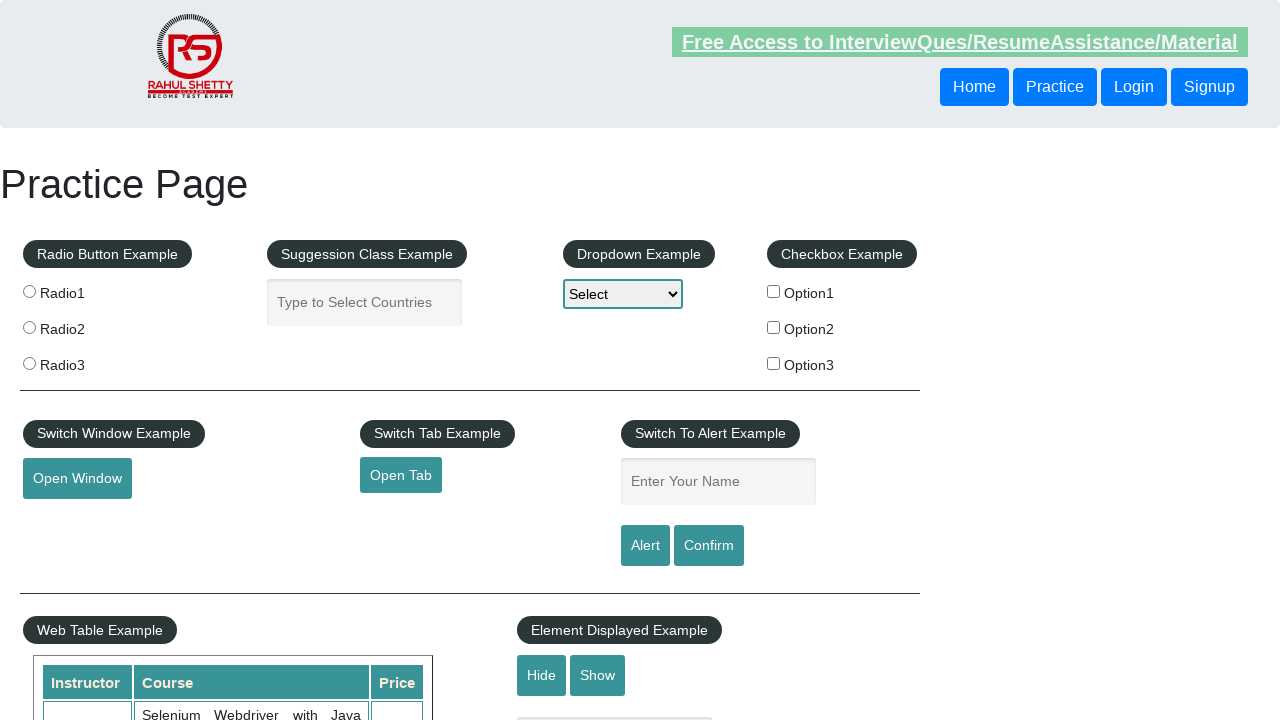